Navigates to the Demoblaze demo e-commerce website homepage and verifies the page loads.

Starting URL: https://www.demoblaze.com/index.html

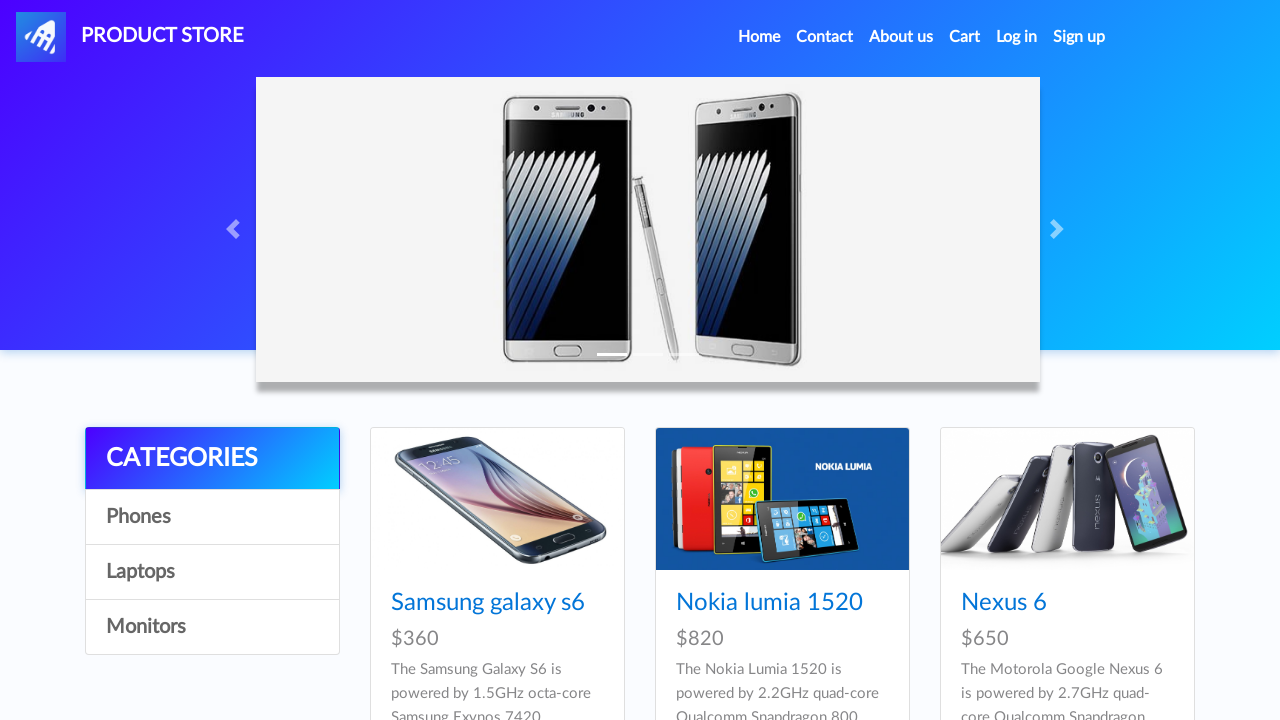

Waited for page to reach domcontentloaded state
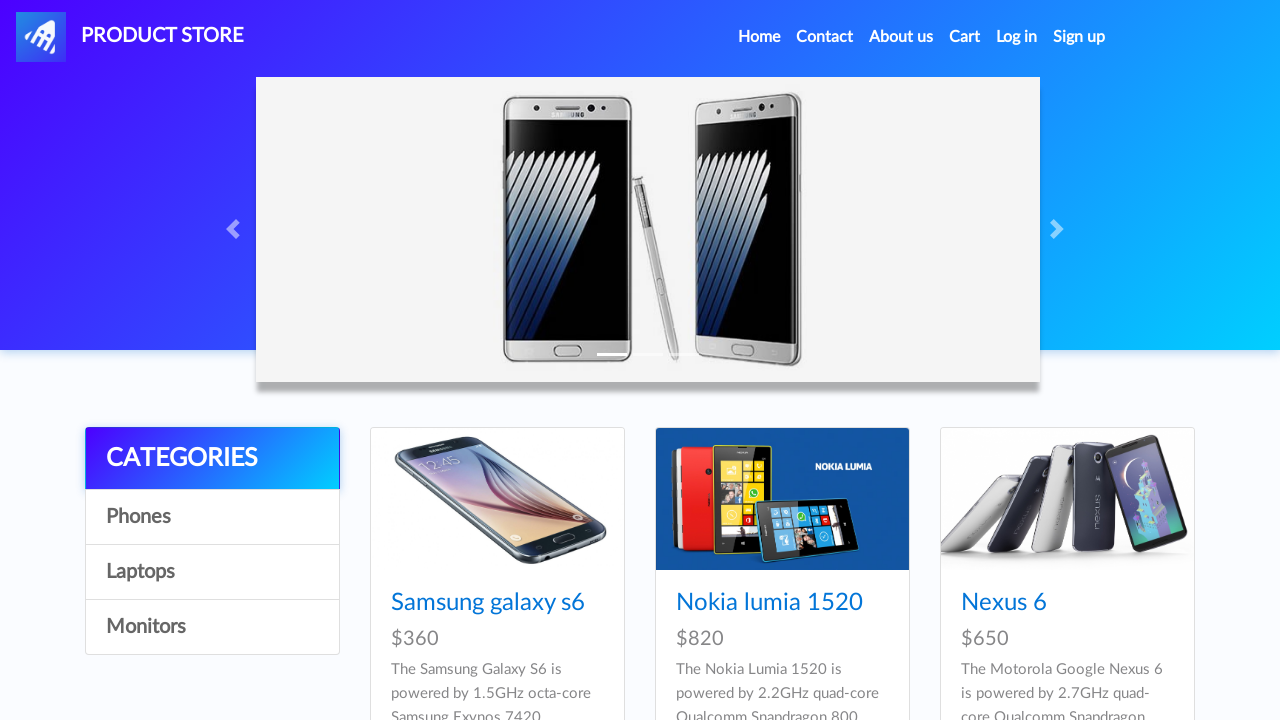

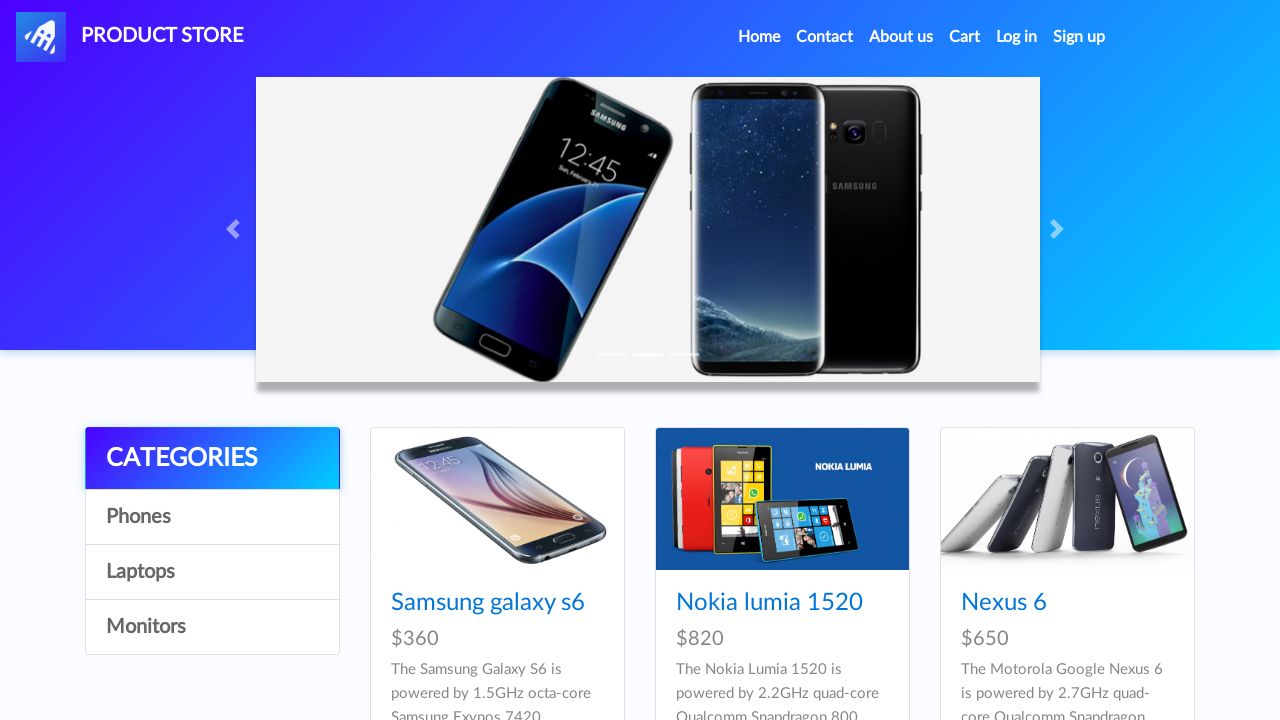